Navigates to the Selenium website and scrolls down to the News section heading using JavaScript scroll functionality

Starting URL: https://www.selenium.dev/

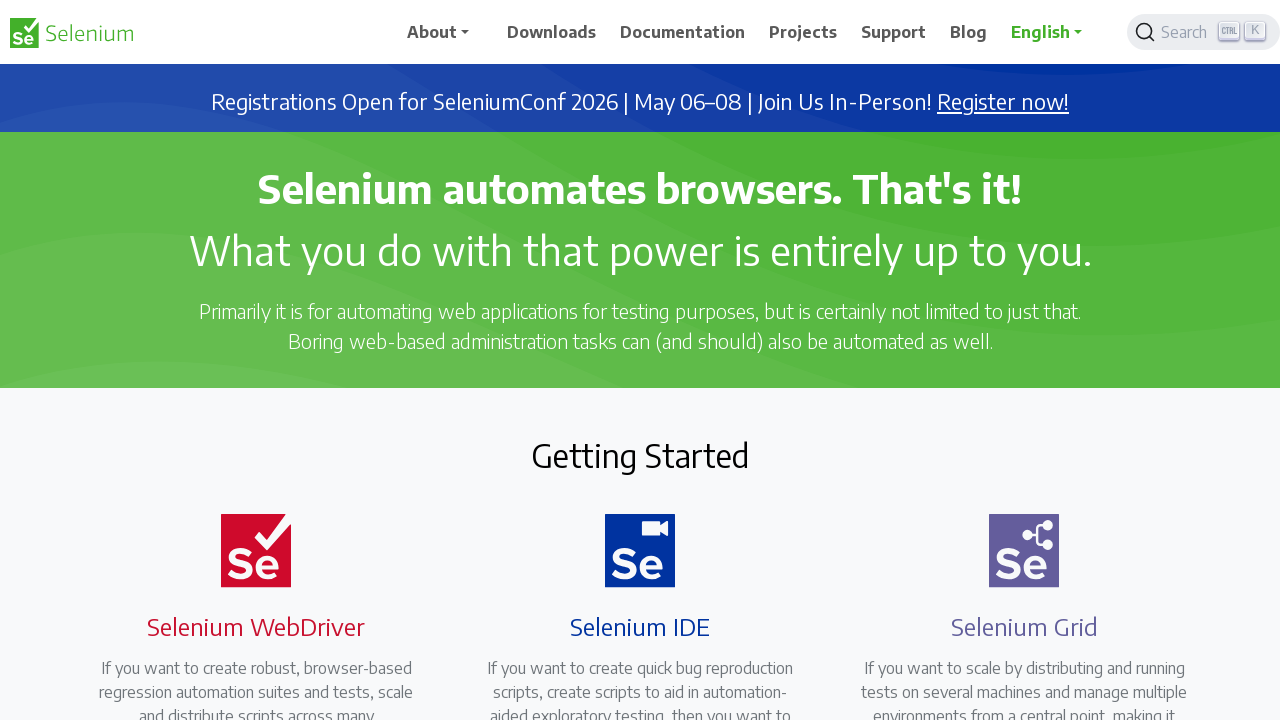

Waited for page to load with domcontentloaded state
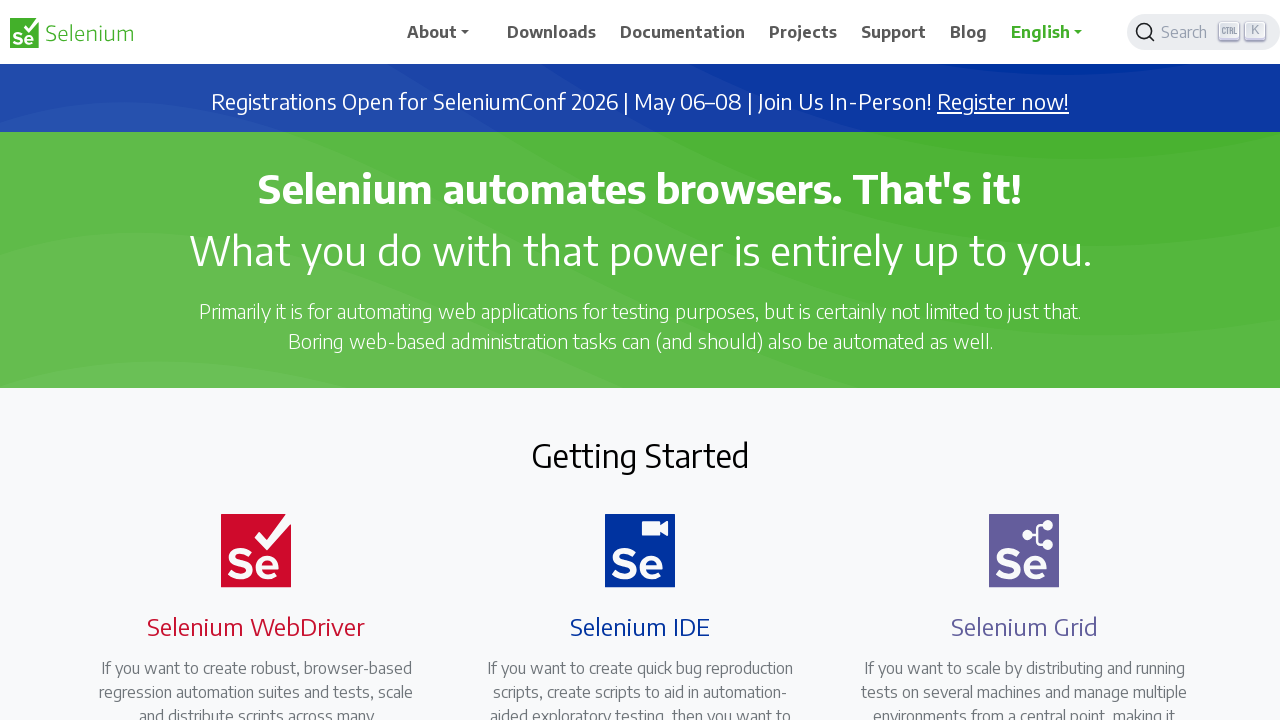

Located News section heading element
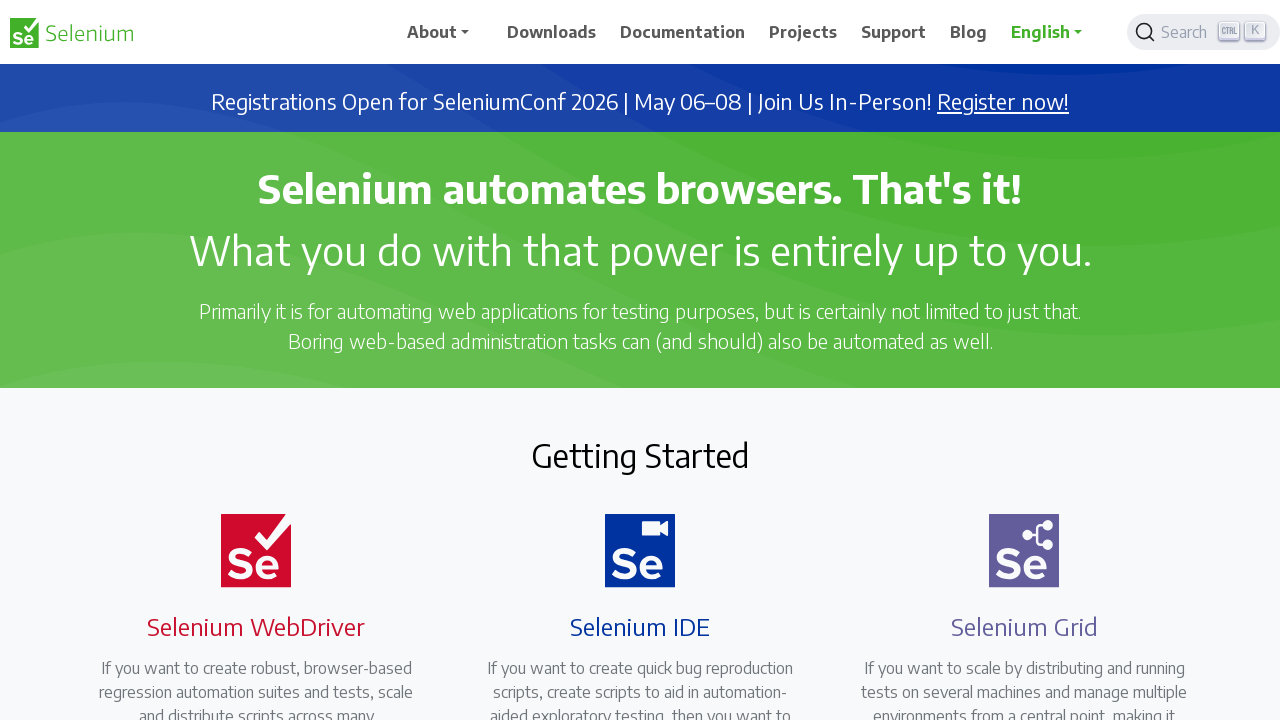

Scrolled to News section heading using JavaScript scroll functionality
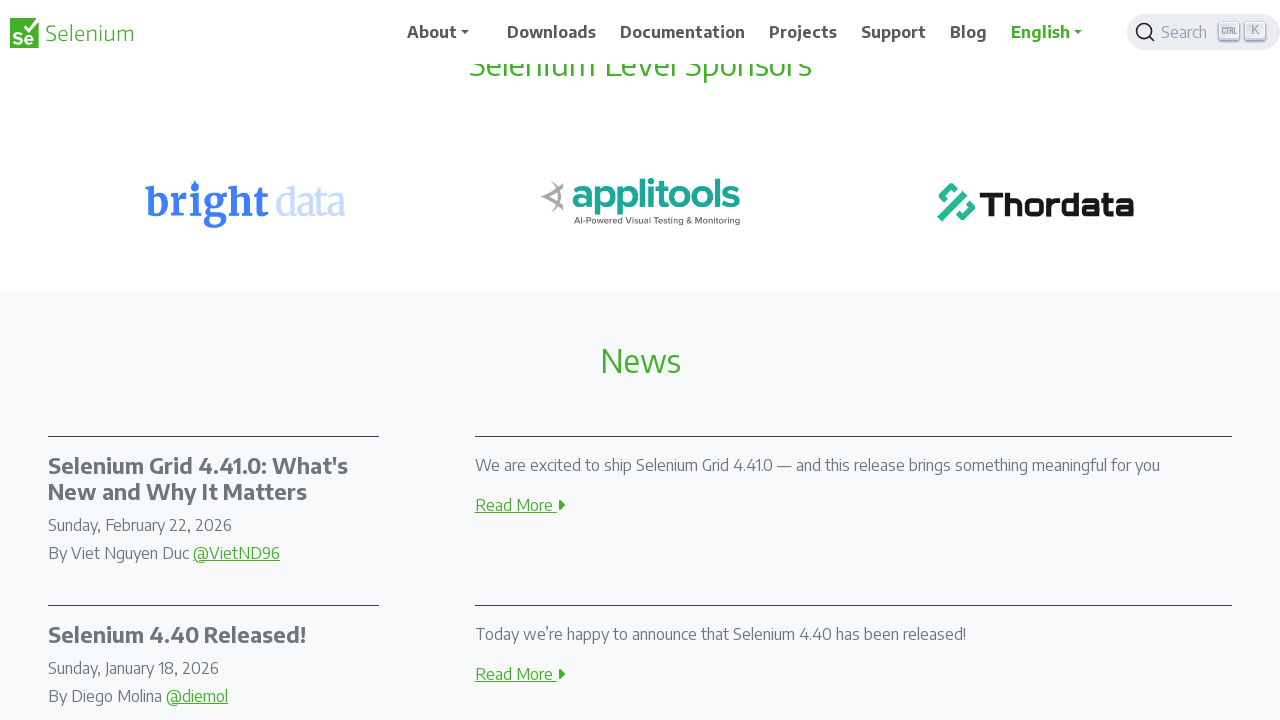

Waited 1 second to observe scrolled position
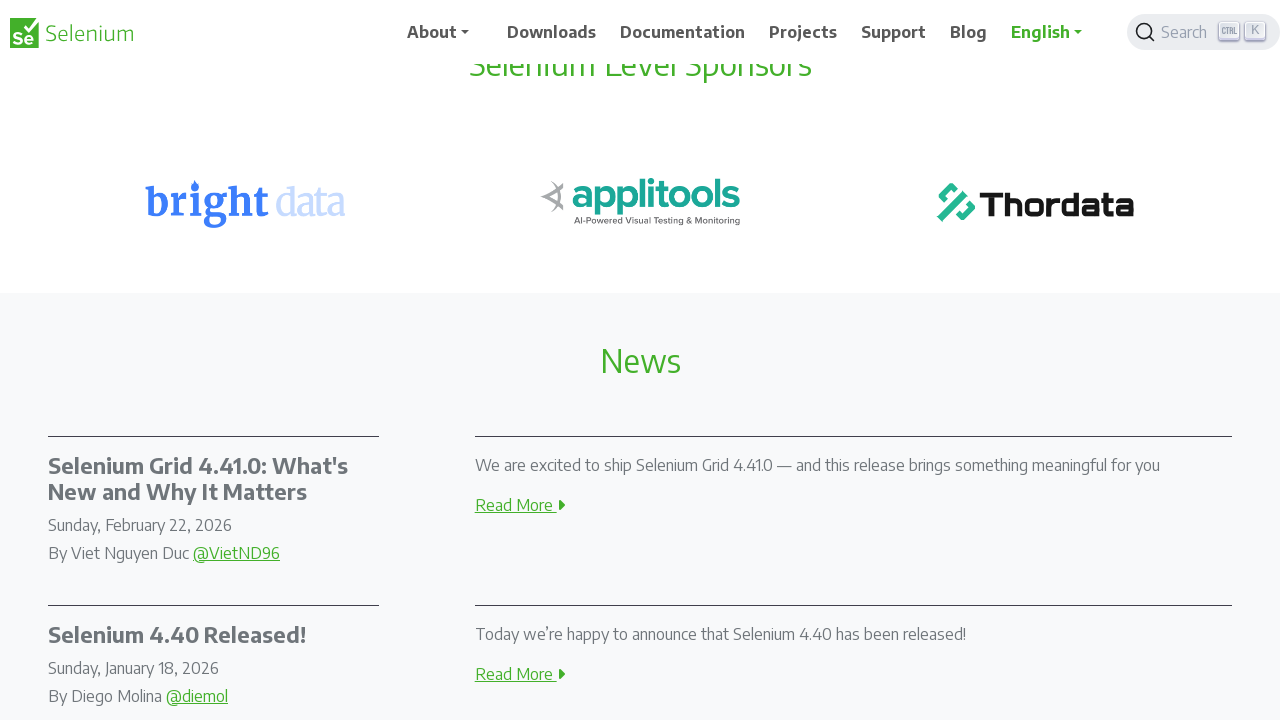

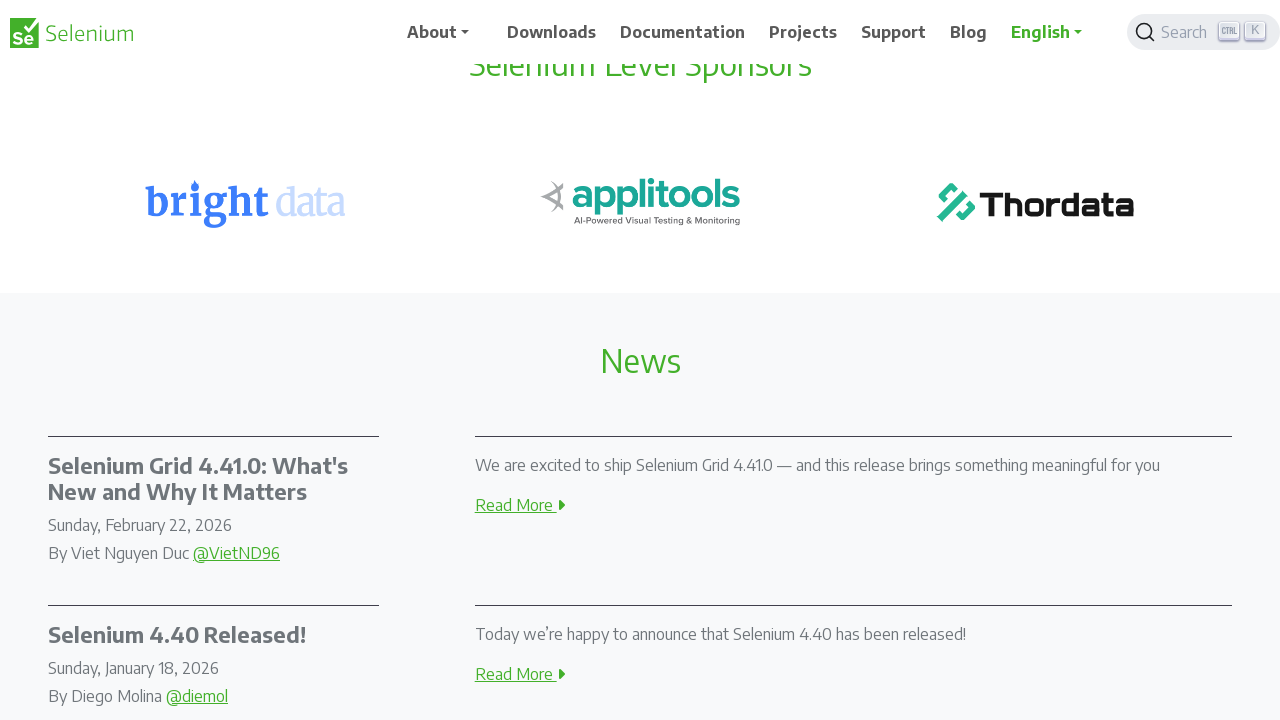